Tests explicit wait functionality by clicking a timer button and waiting for a WebElement to become visible after a delay

Starting URL: http://seleniumpractise.blogspot.in/2016/08/how-to-use-explicit-wait-in-selenium.html

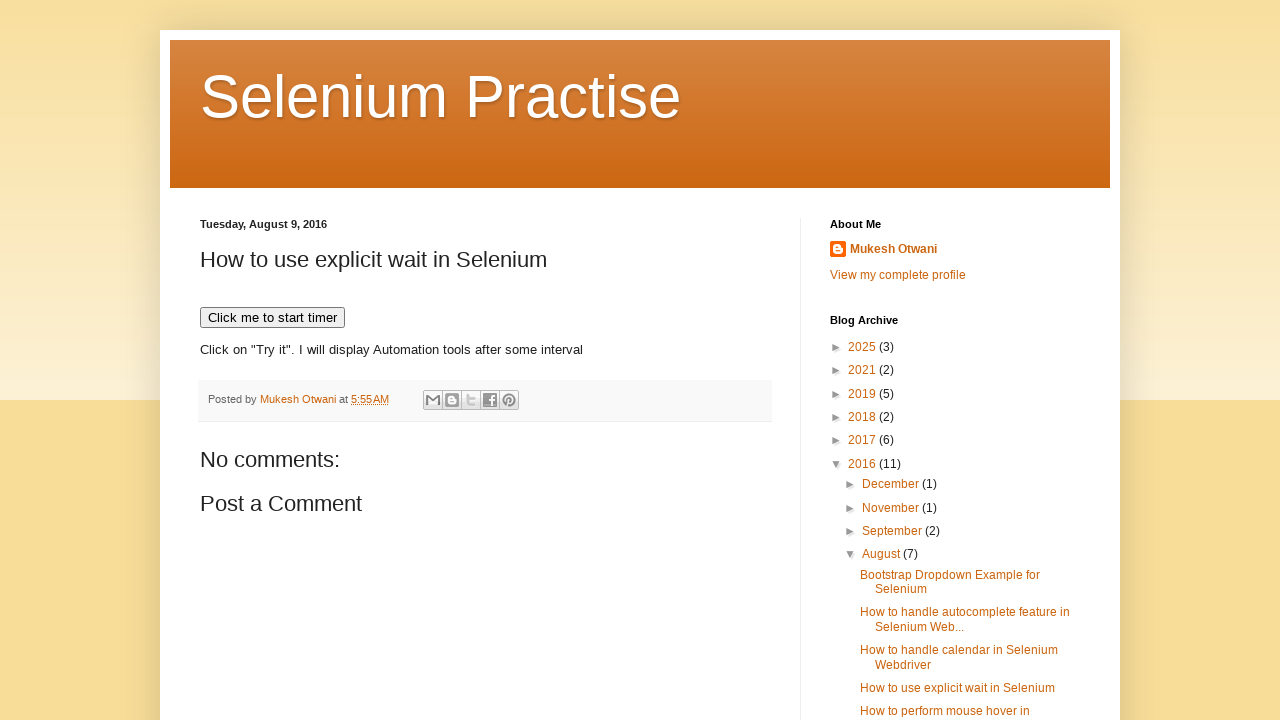

Navigated to explicit wait test page
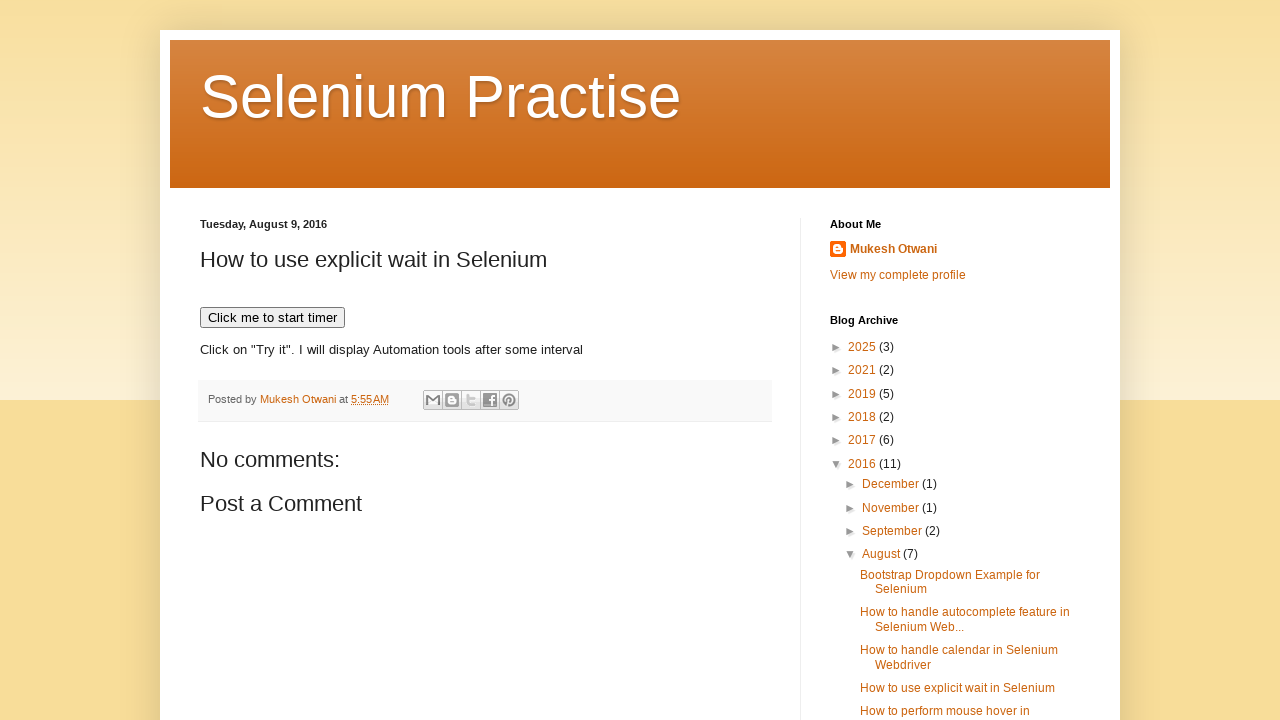

Clicked timer button to start the timer at (272, 318) on xpath=//button[text()='Click me to start timer']
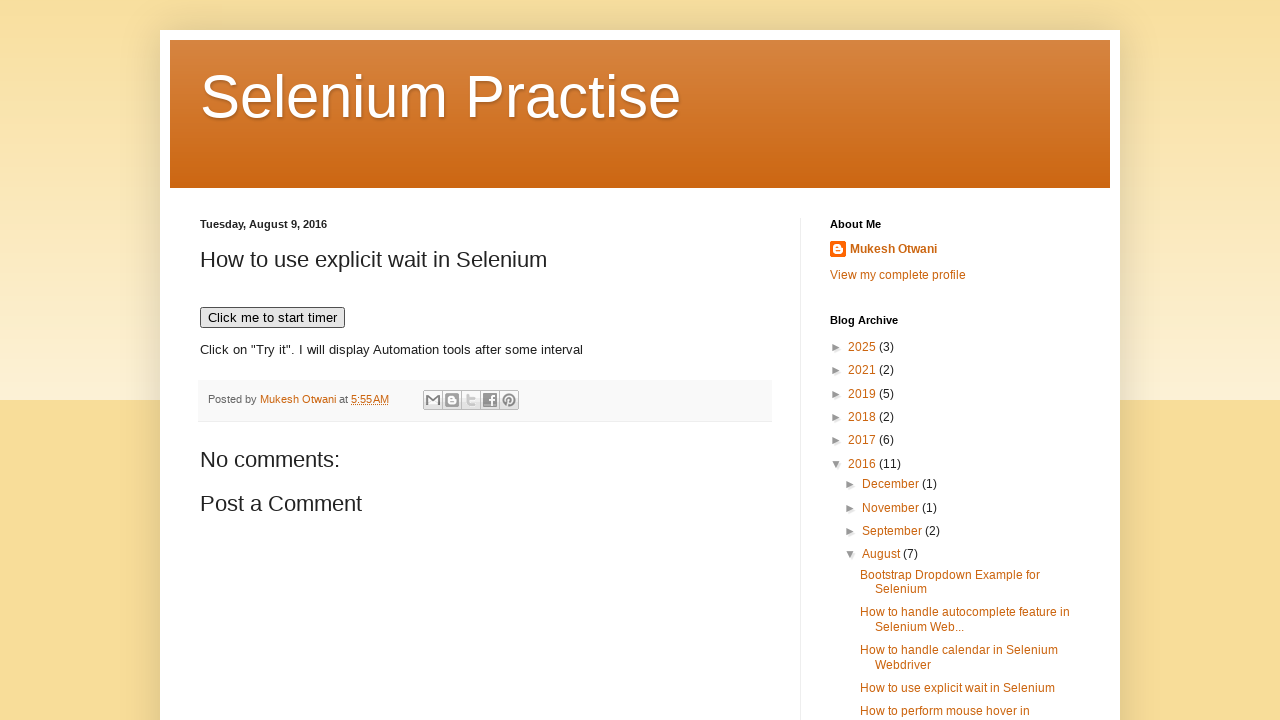

WebDriver text element became visible after timer completed
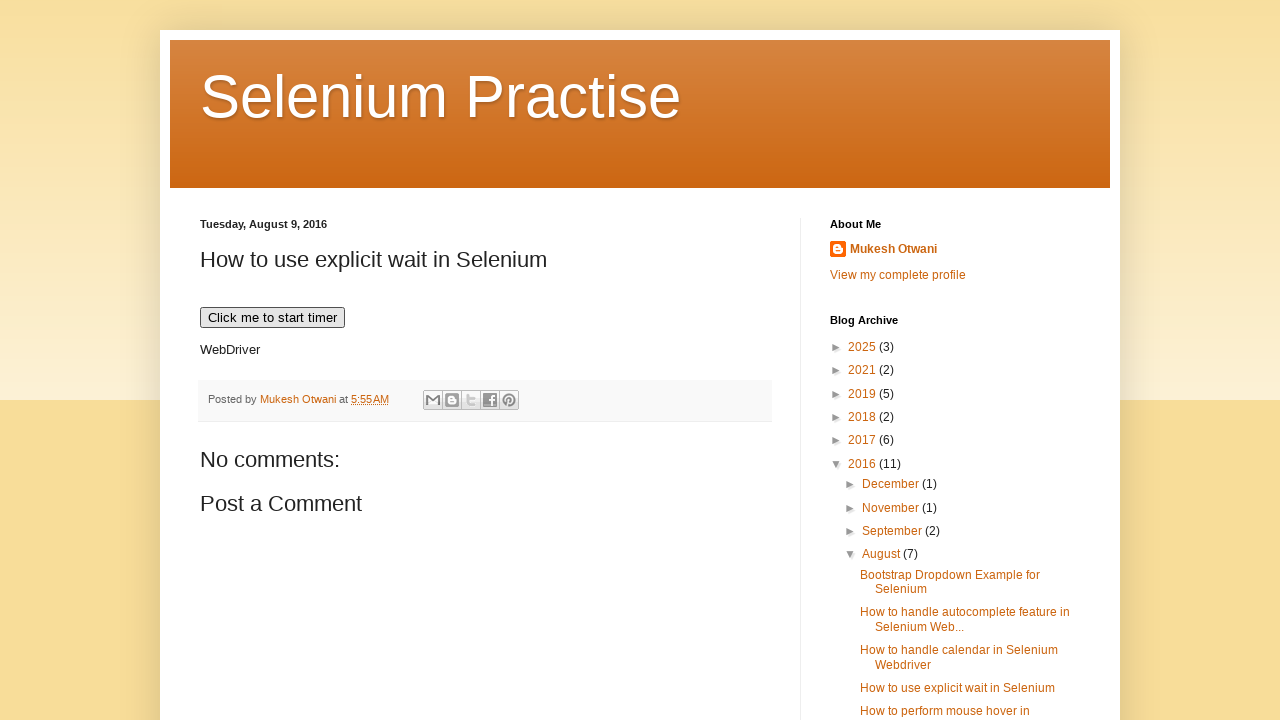

Asserted that WebElement is visible
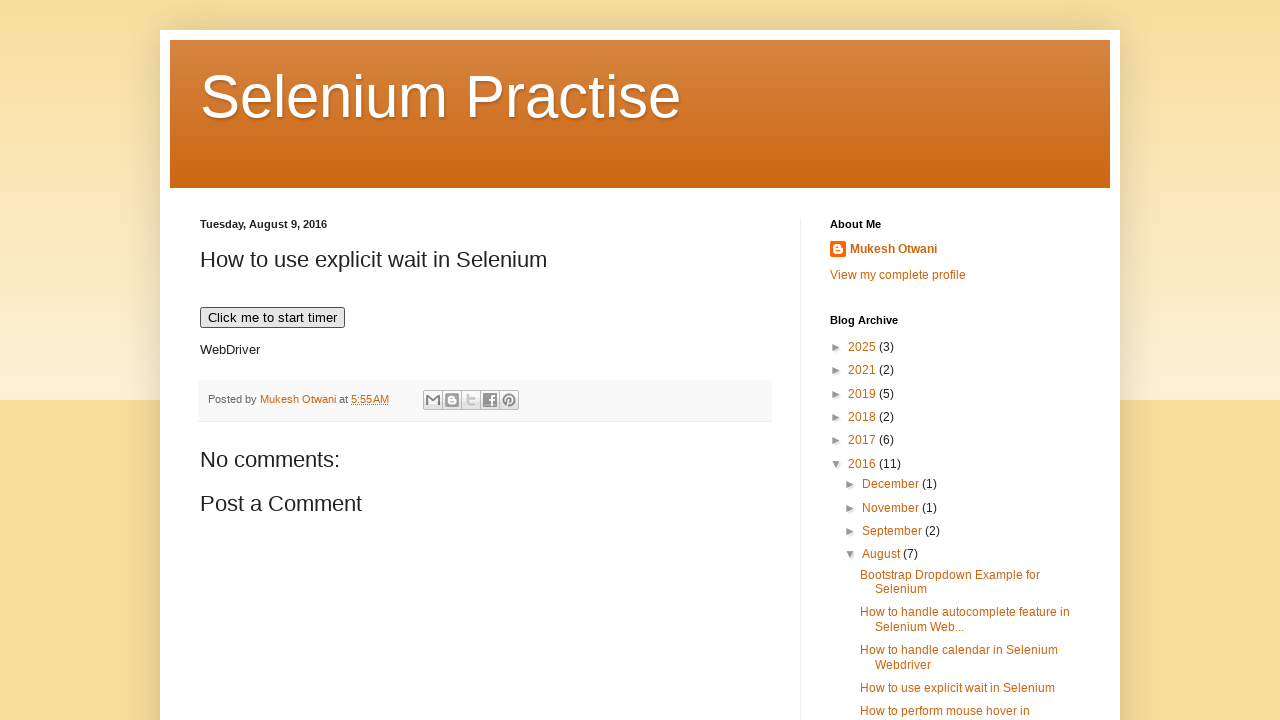

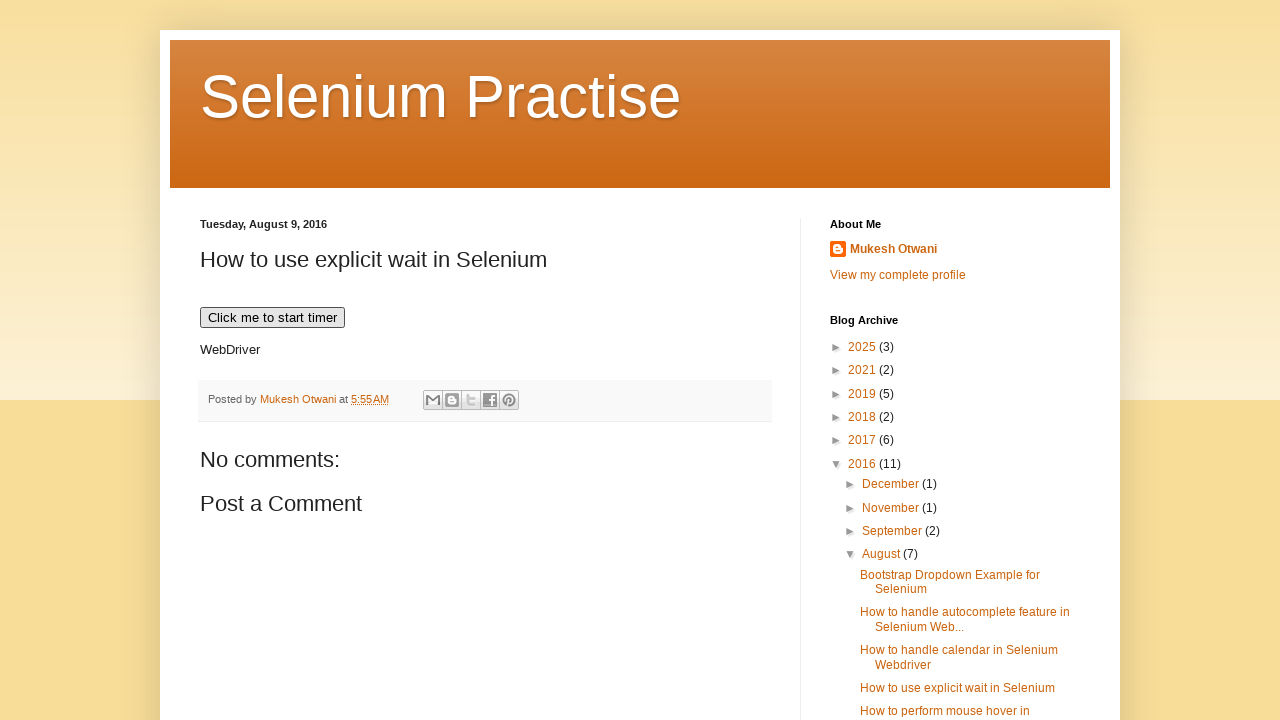